Tests sorting table2 by the Due column using semantic class selectors instead of nth-of-type pseudo-classes

Starting URL: http://the-internet.herokuapp.com/tables

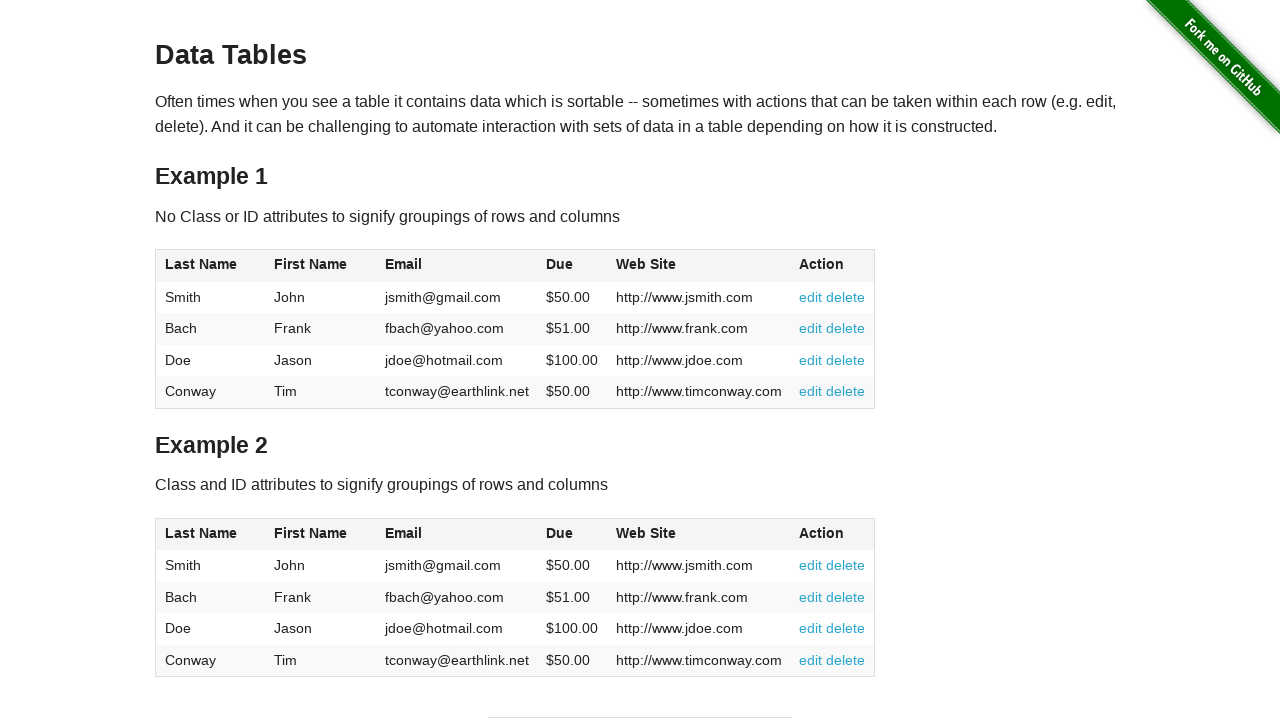

Clicked the Due column header in table2 using class selector at (560, 533) on #table2 thead .dues
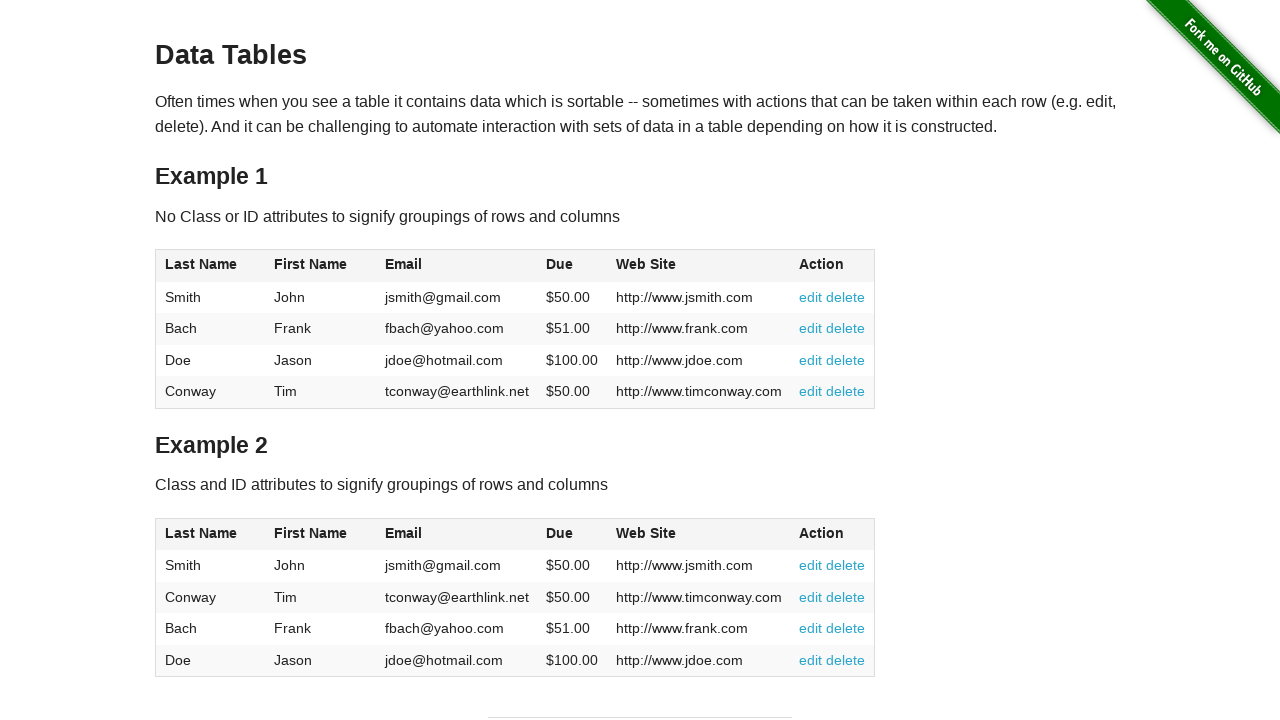

Table2 sorted by Due column
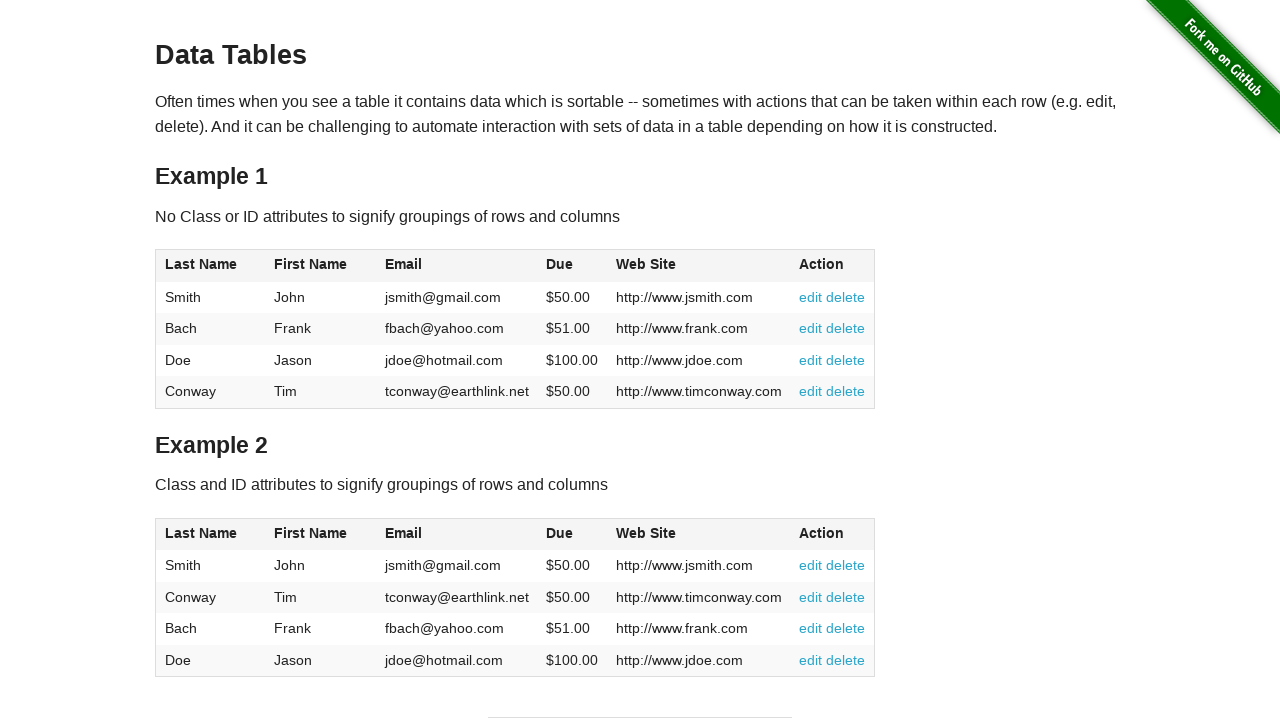

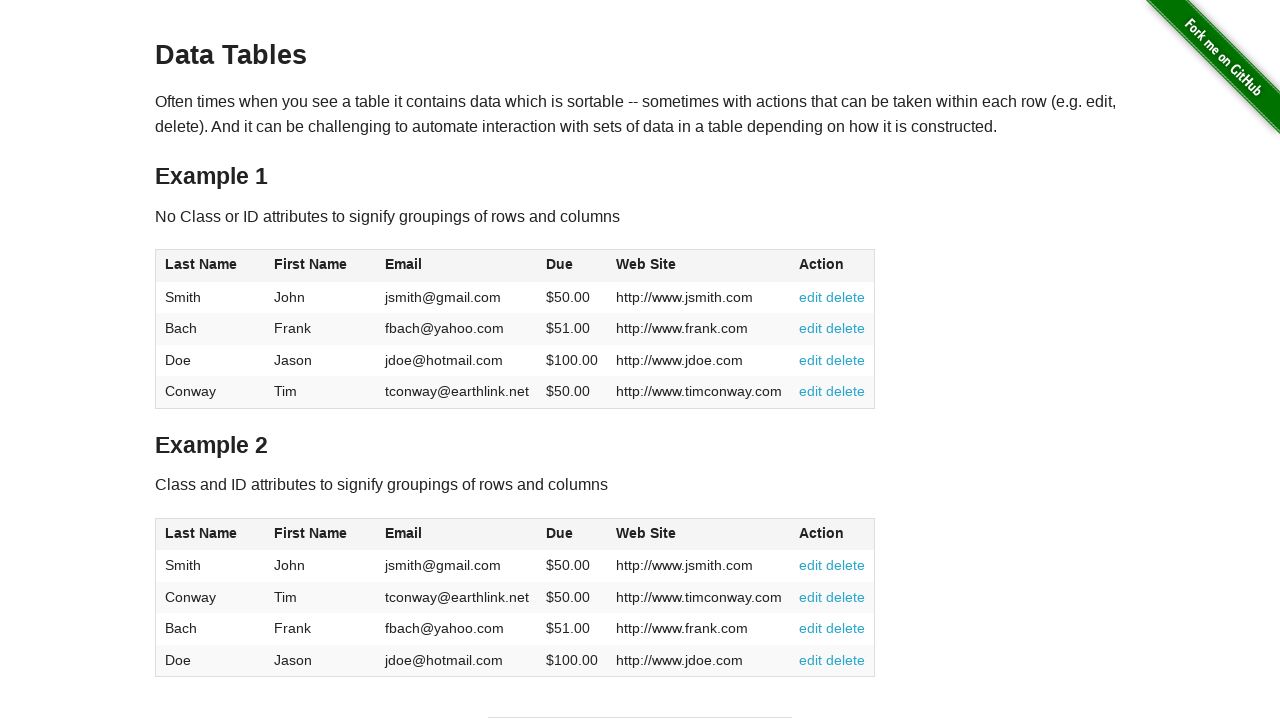